Tests responsive design on mobile viewport by resizing to 375x667 and verifying filters section adapts properly.

Starting URL: https://geo.cmxu.io/browse

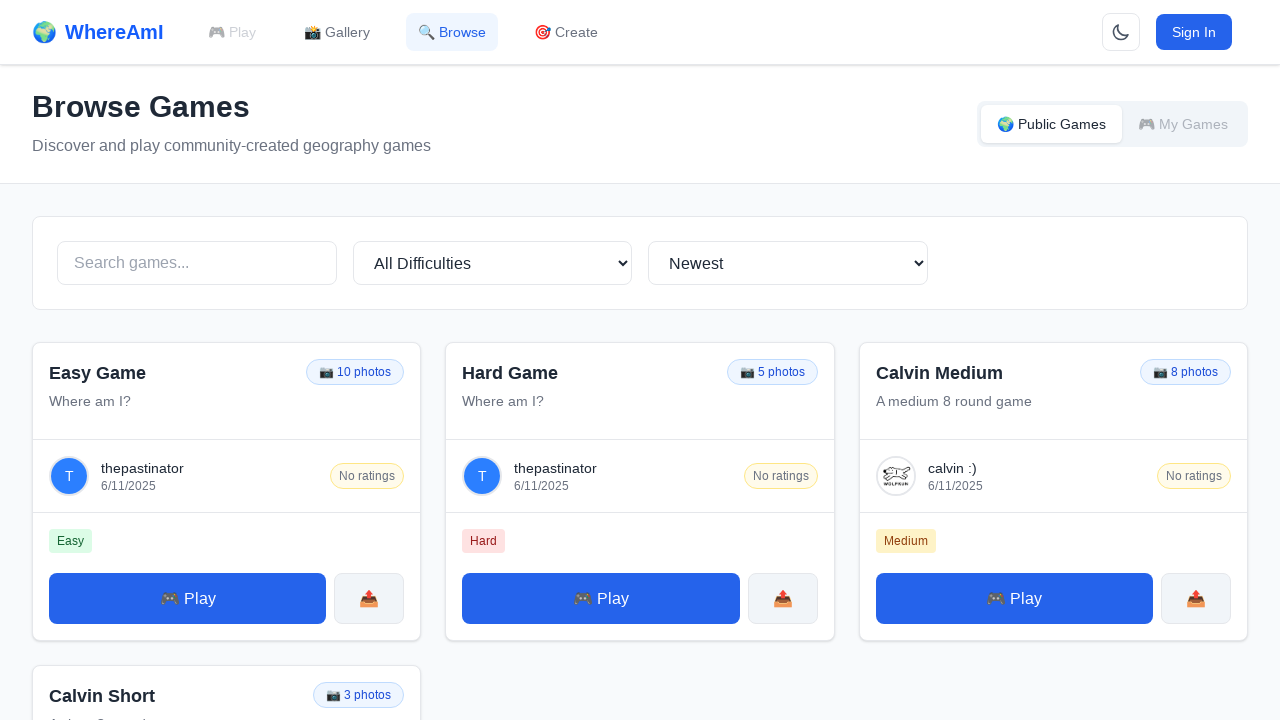

Set mobile viewport to 375x667
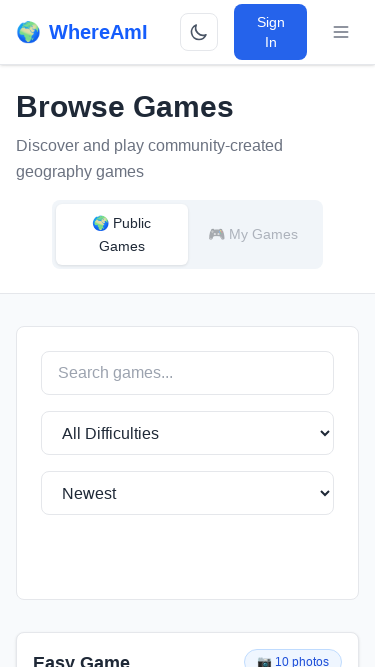

Waited for network idle state
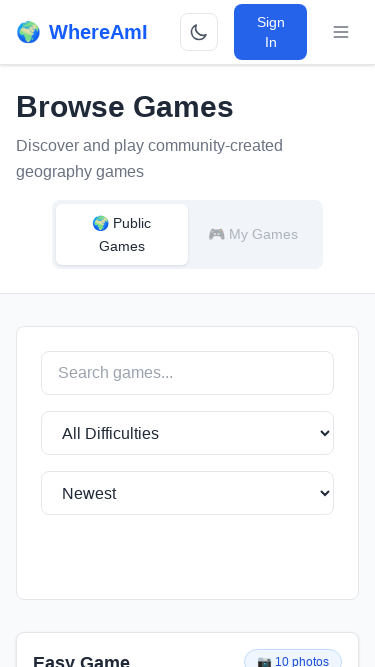

Located filters section element
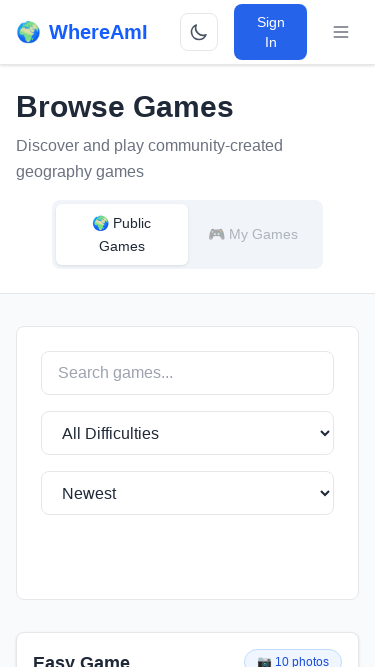

Filters section is visible on mobile viewport
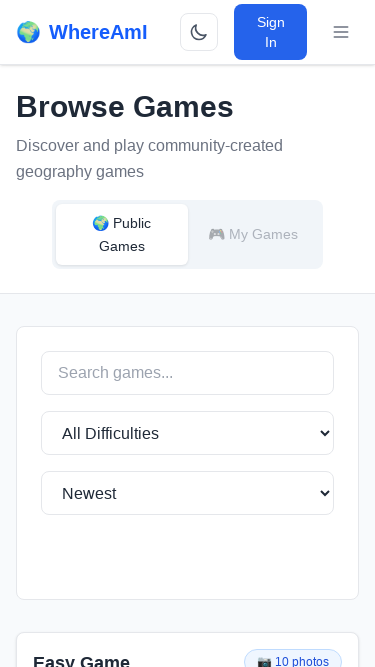

Located games grid element
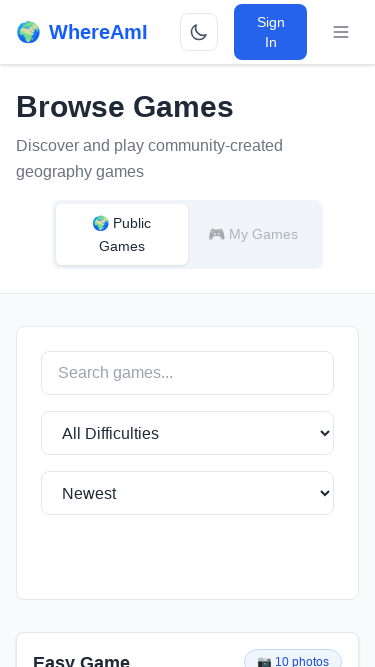

Games grid is visible and responsive on mobile viewport
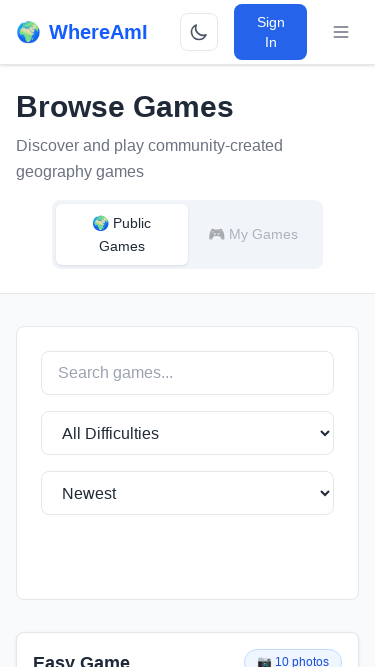

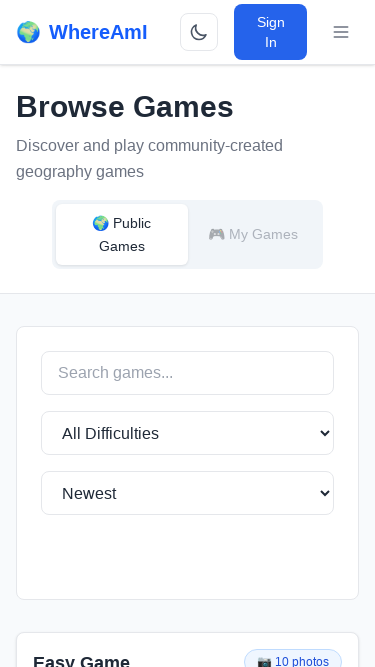